Navigates to O'Reilly Auto Parts website and retrieves the page title

Starting URL: https://www.oreillyauto.com

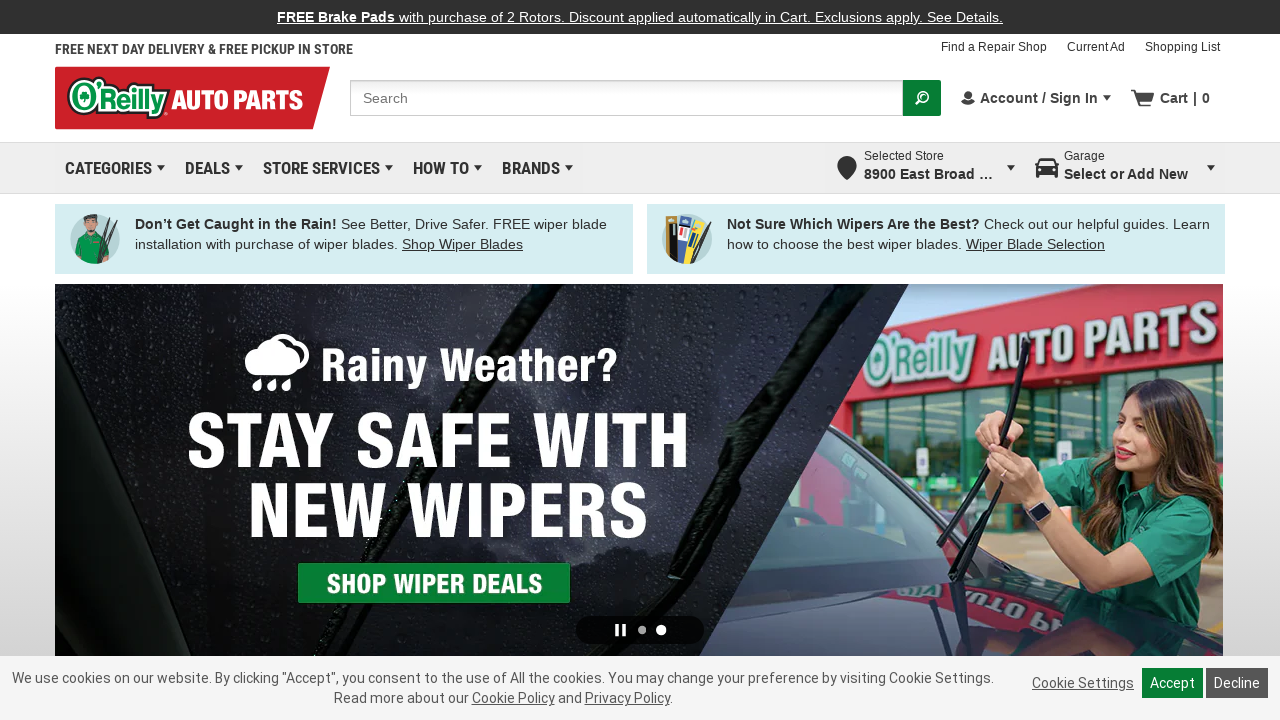

Navigated to O'Reilly Auto Parts website
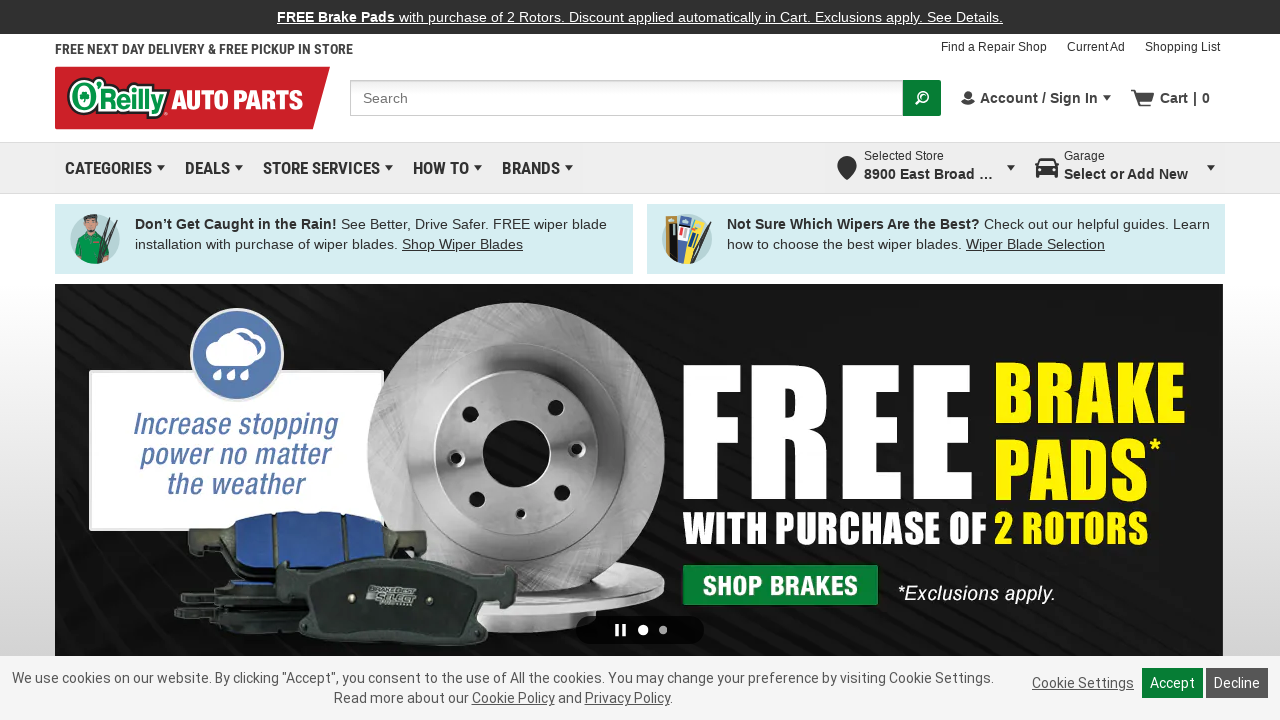

Retrieved page title
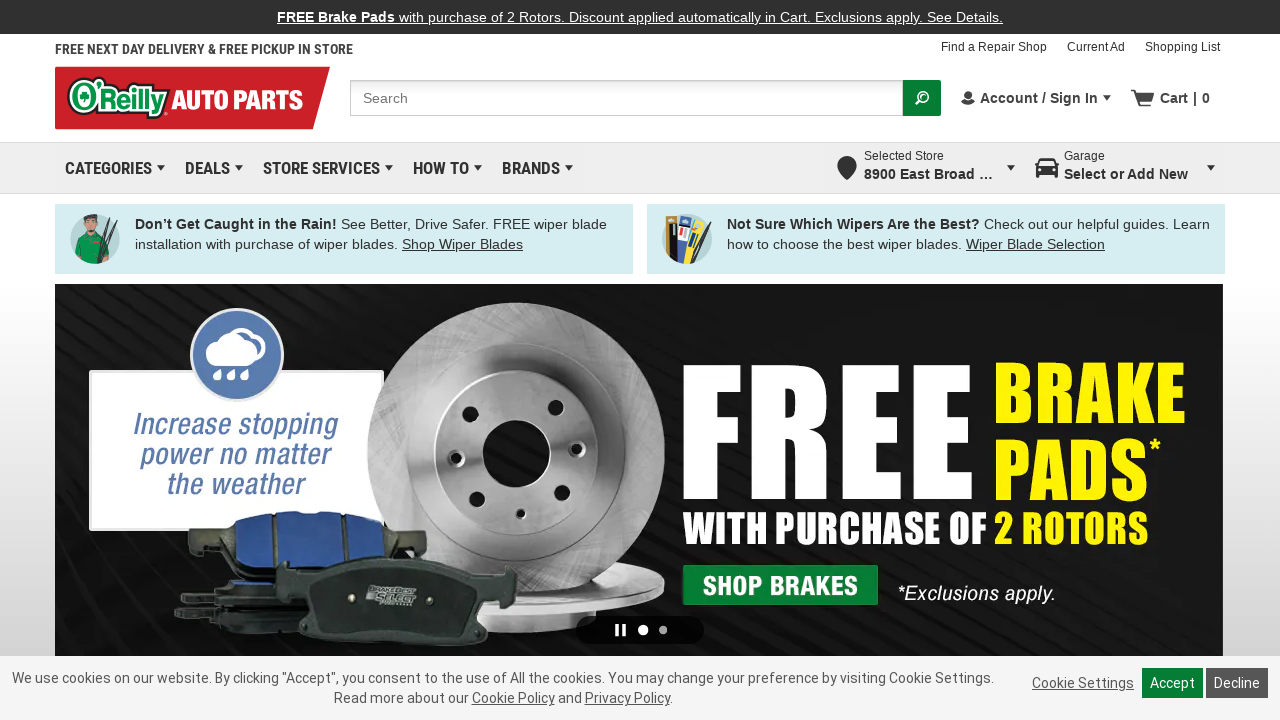

Page title printed: O'Reilly Auto Parts | Auto Parts, Accessories, Repair Advice, & More
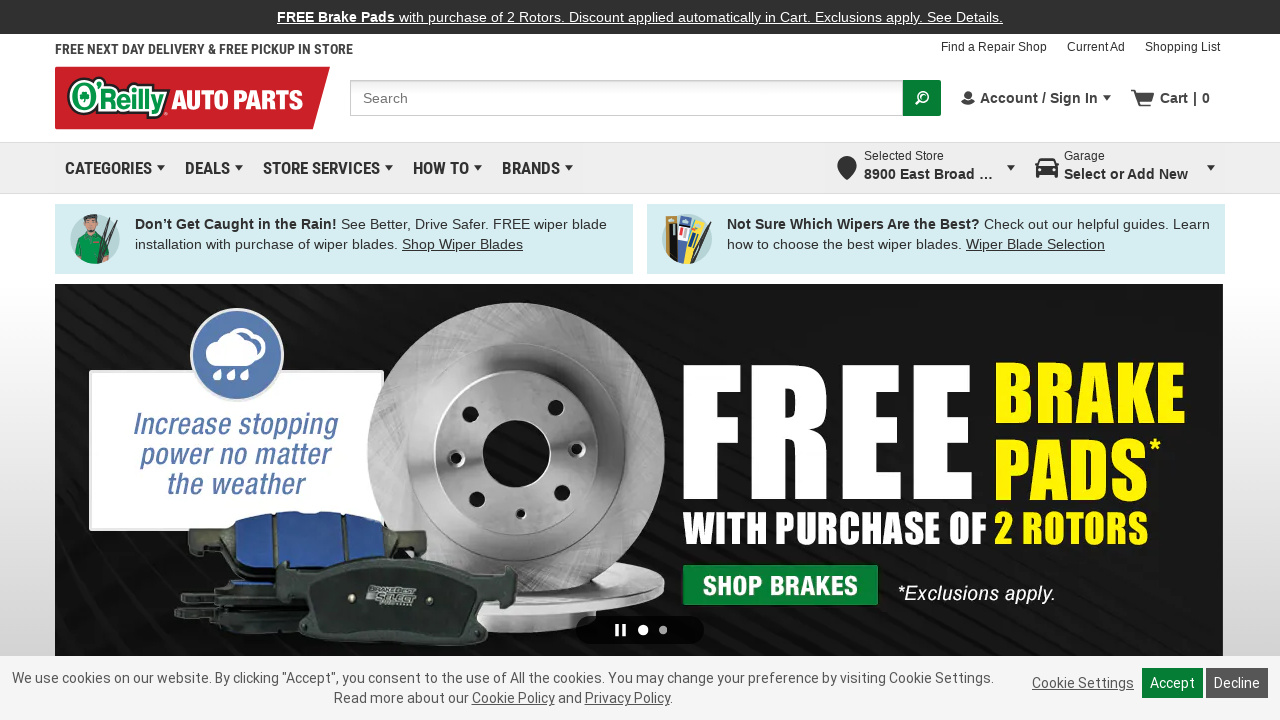

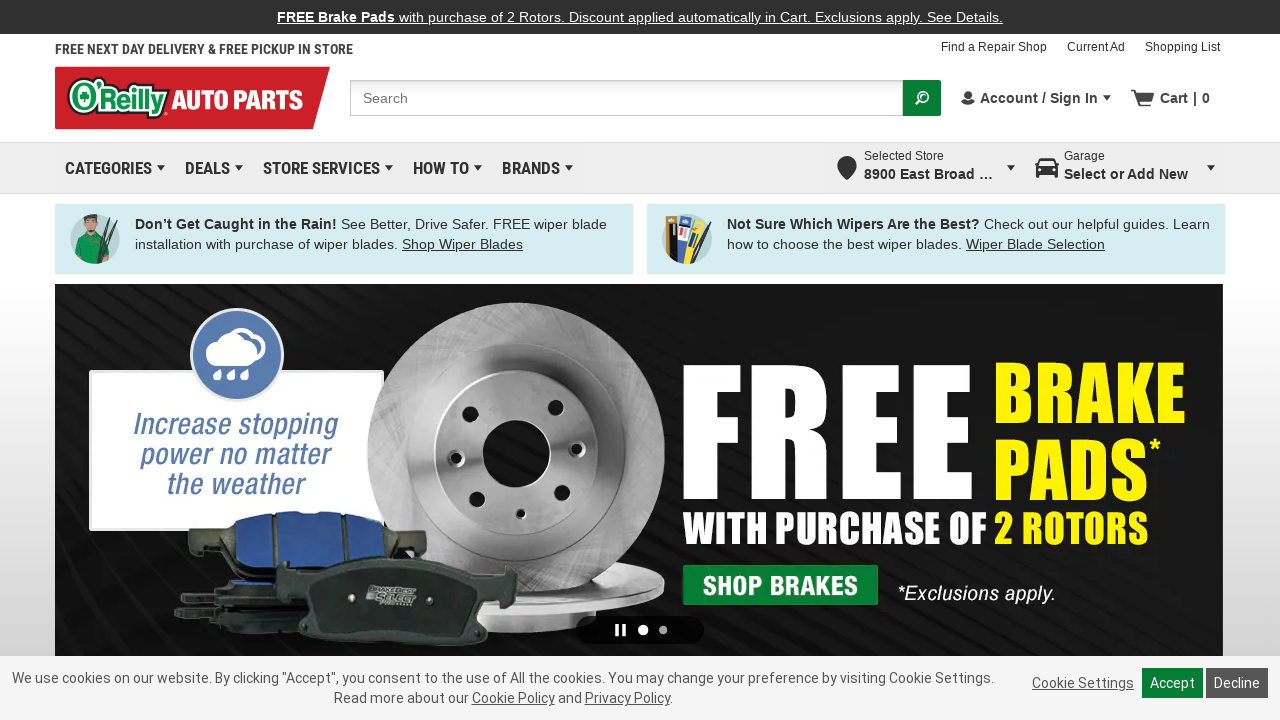